Fills out a practice registration form on demoqa.com including personal details, date of birth selection, hobbies checkboxes, and address information, then submits the form.

Starting URL: https://demoqa.com/automation-practice-form

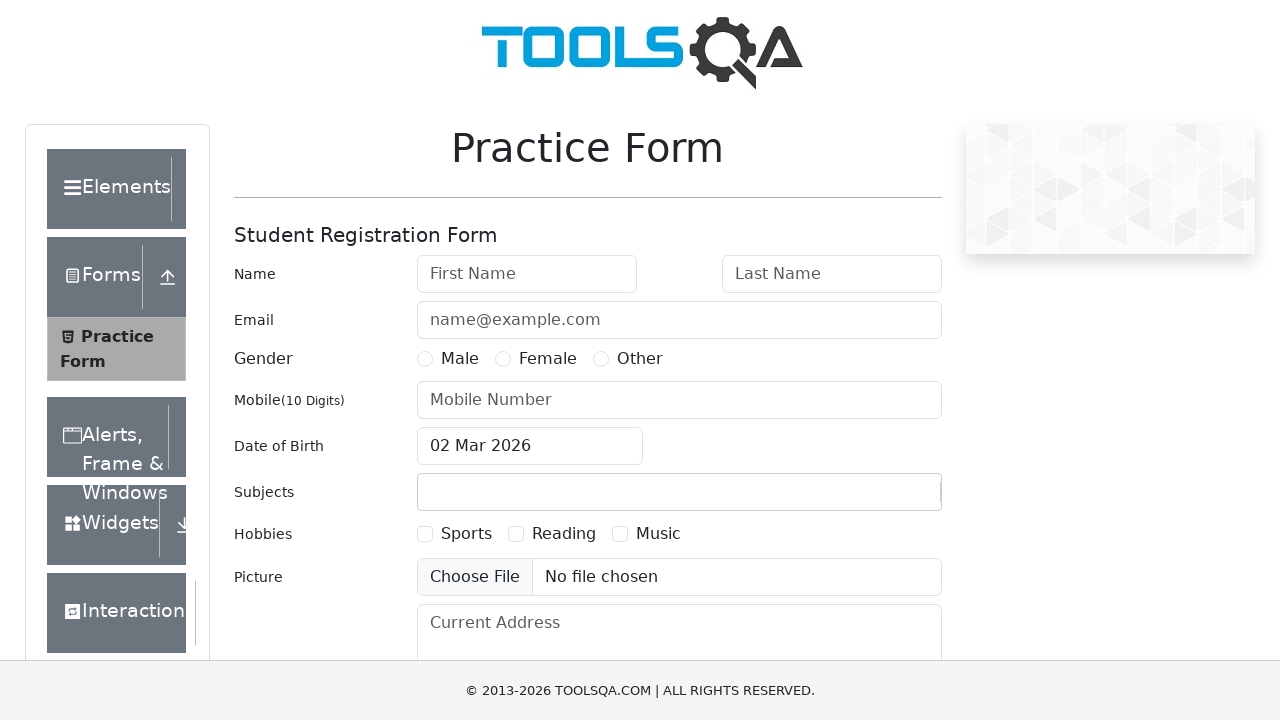

Filled first name field with 'Michael' on #firstName
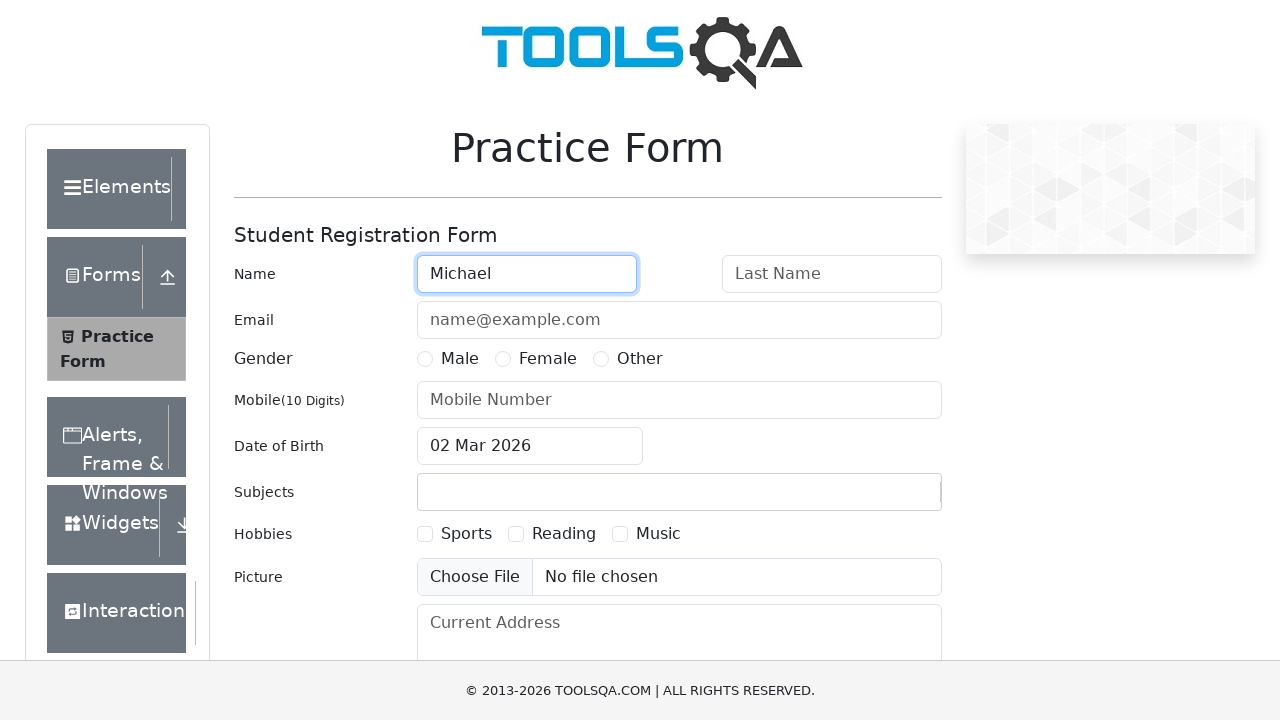

Filled last name field with 'Johnson' on #lastName
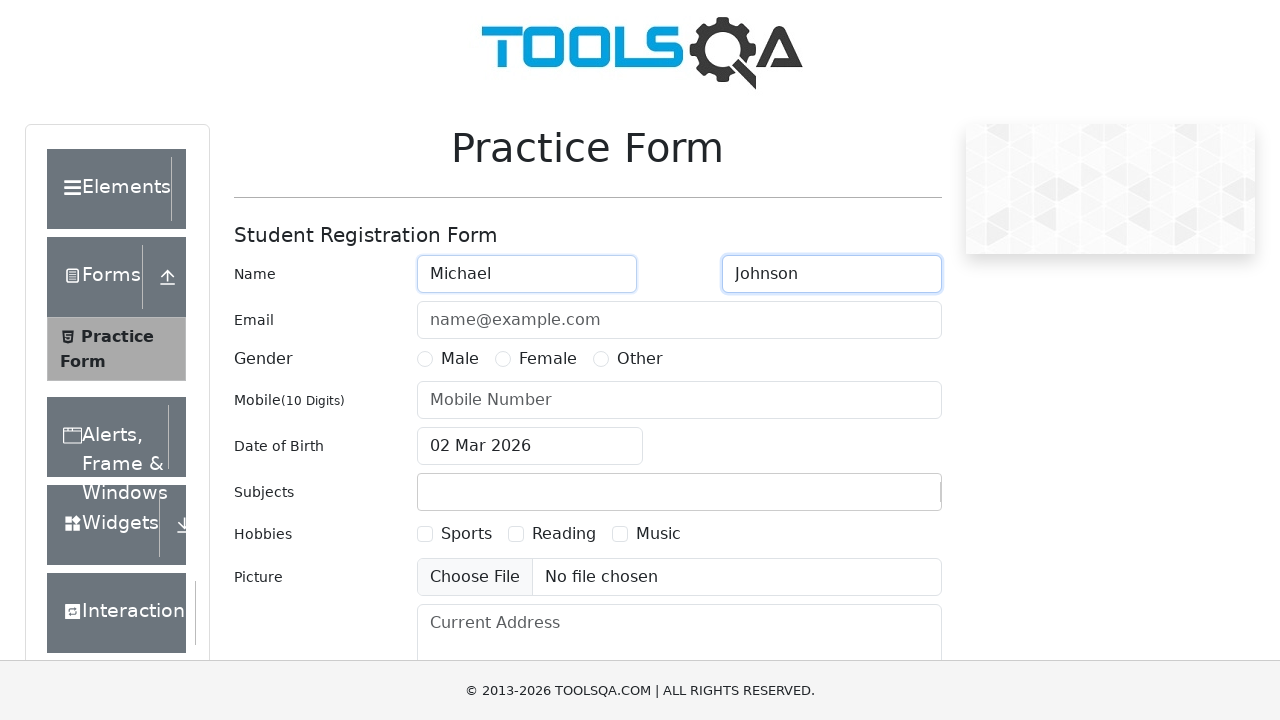

Filled email field with 'michael.johnson@example.com' on #userEmail
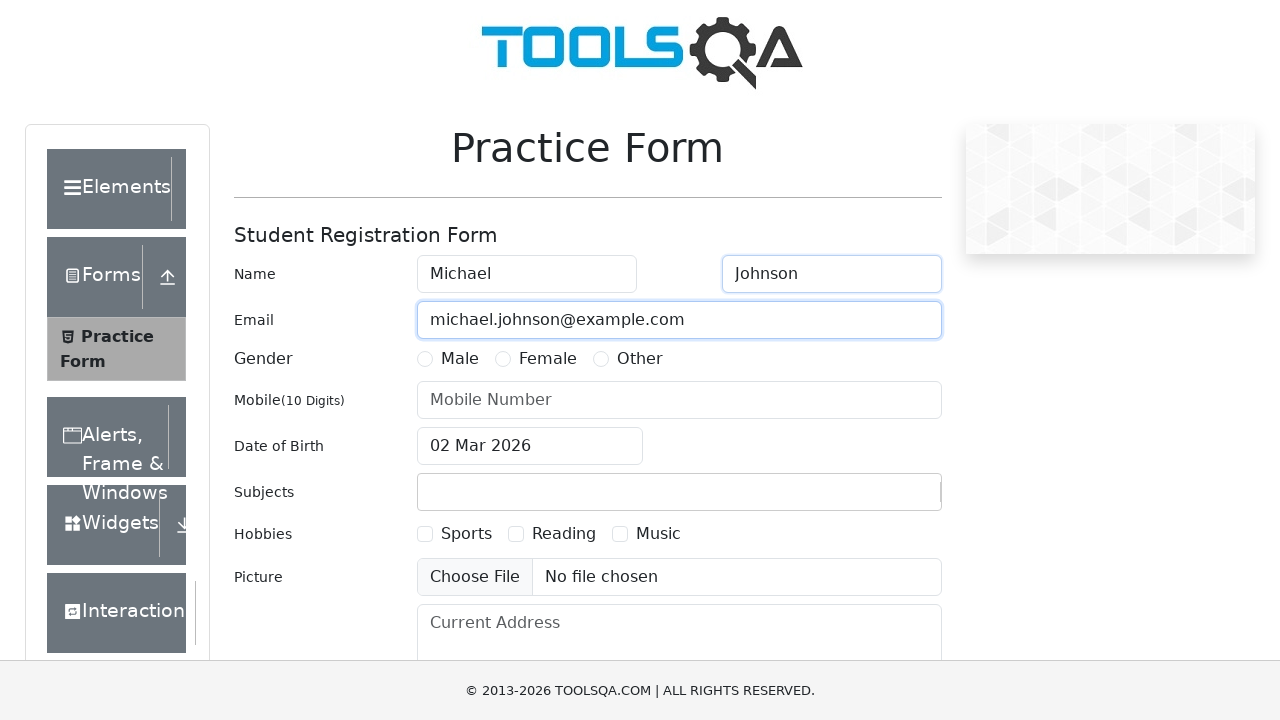

Selected Male gender radio button at (460, 359) on xpath=//label[@for='gender-radio-1']
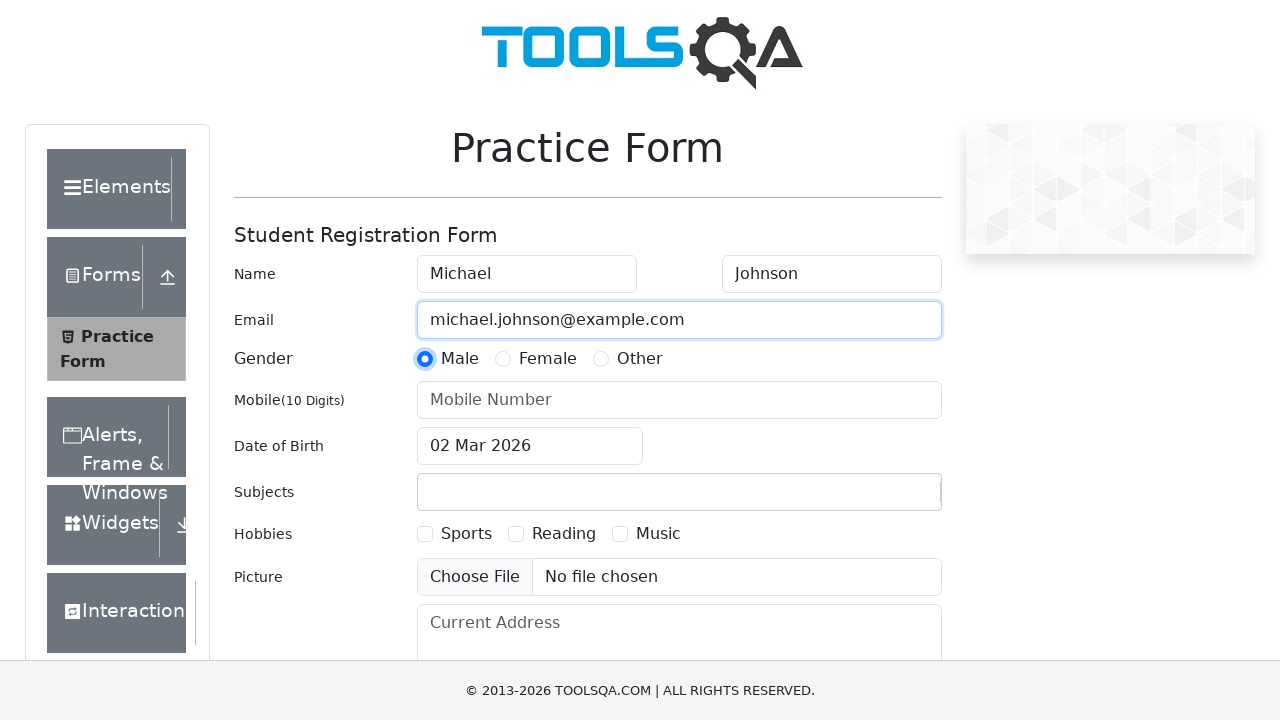

Filled mobile number field with '5551234567' on #userNumber
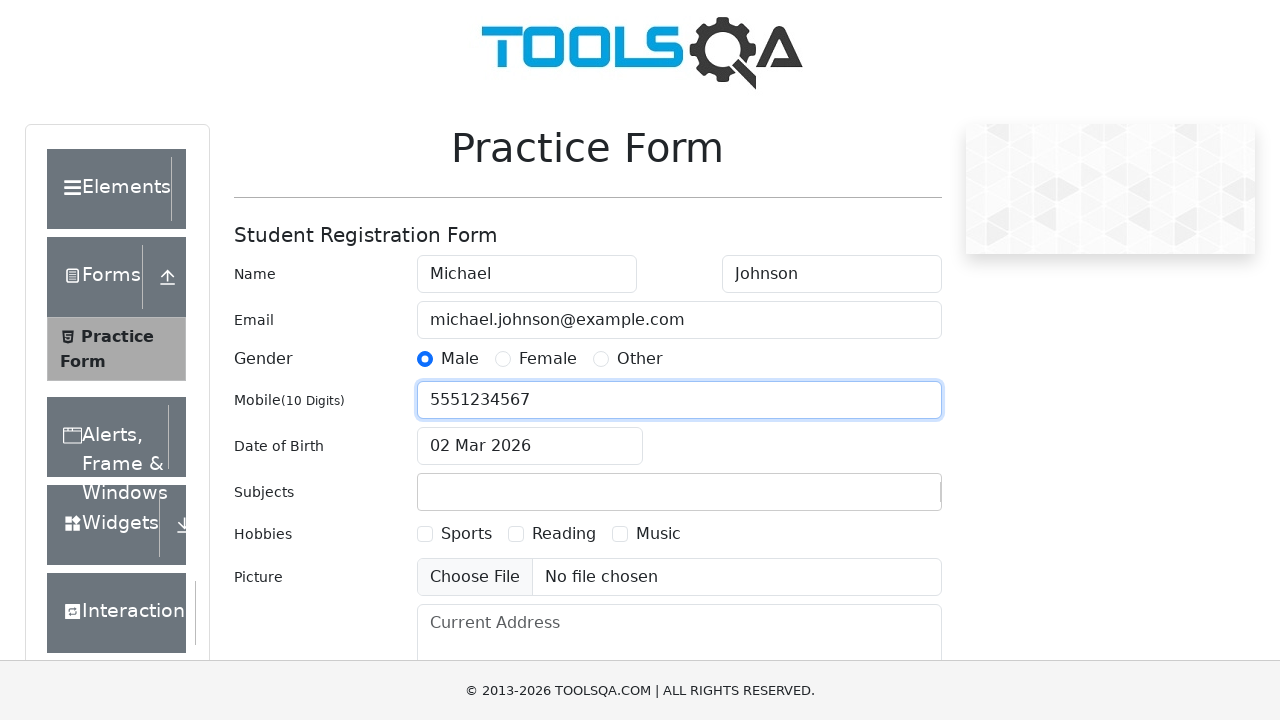

Clicked date of birth field to open date picker at (530, 446) on #dateOfBirthInput
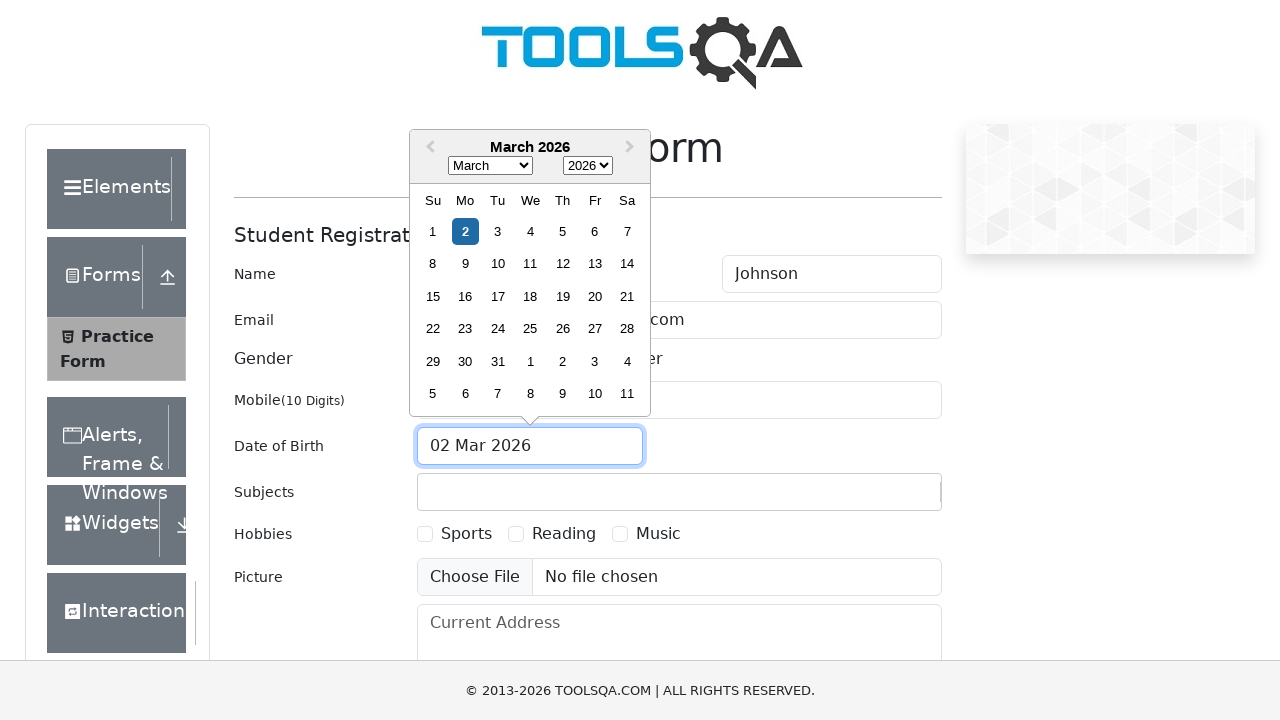

Selected year 1996 from date picker on .react-datepicker__year-select
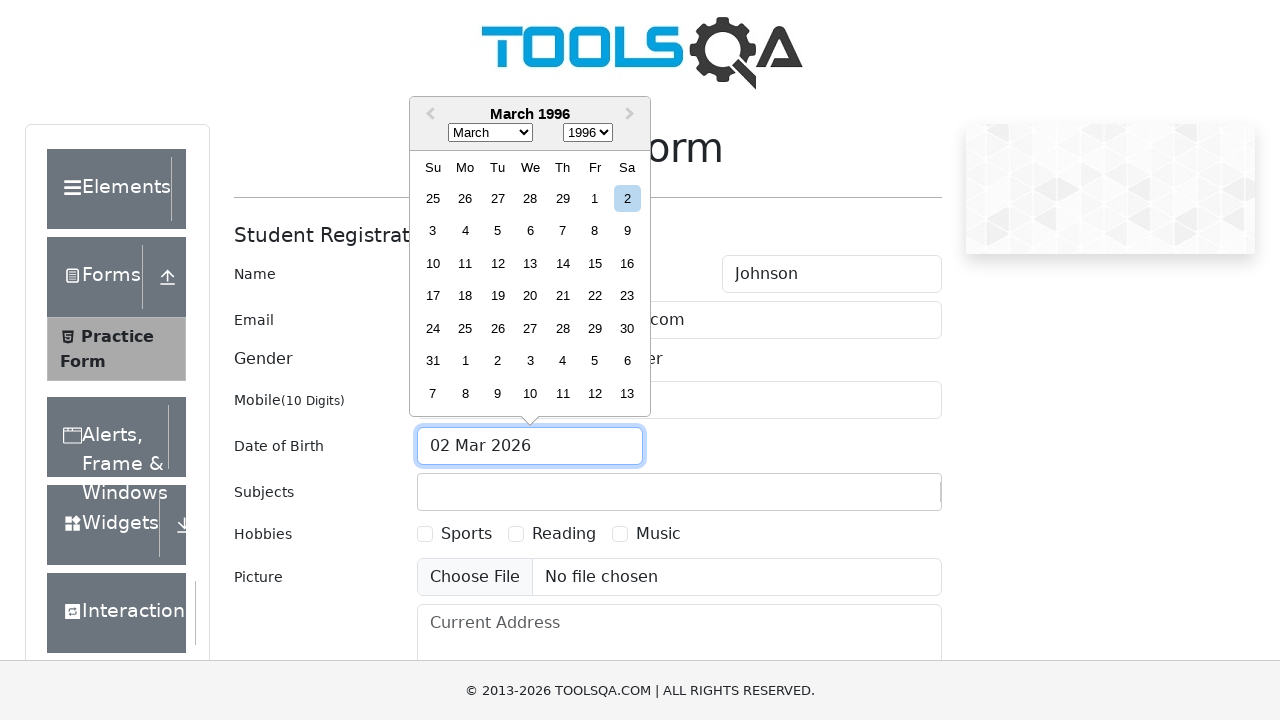

Selected October (month 9) from date picker on .react-datepicker__month-select
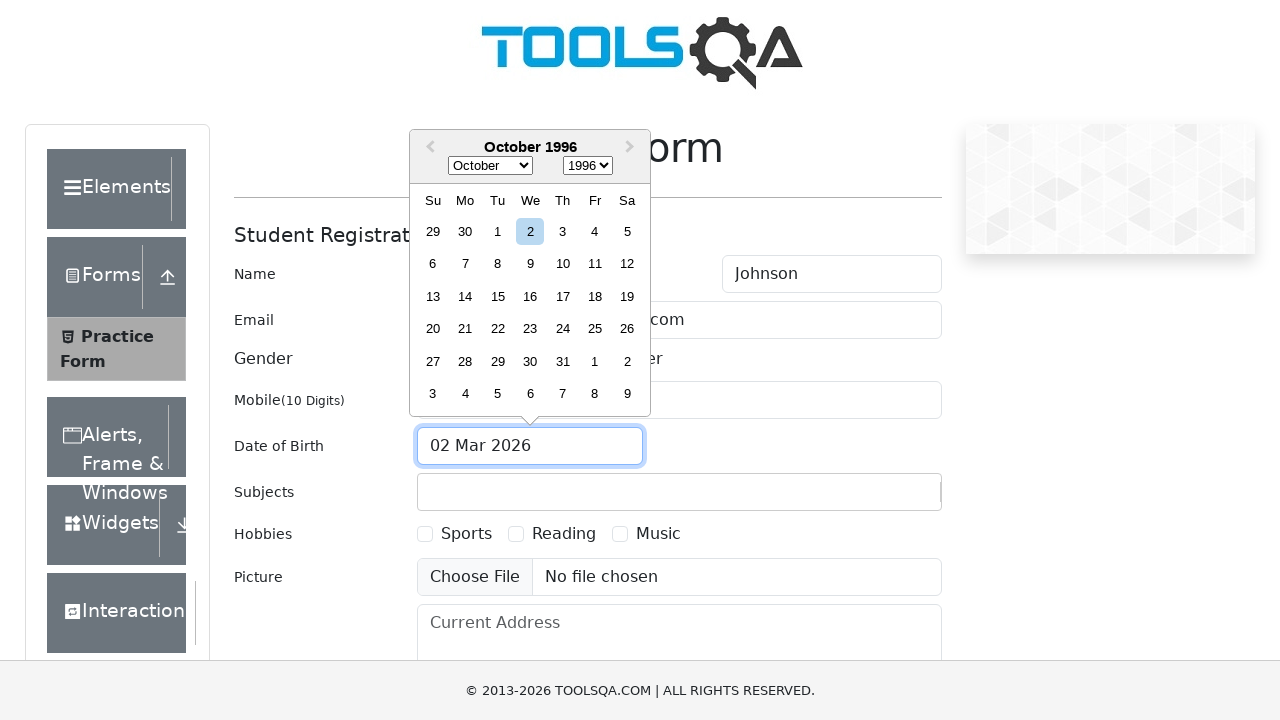

Selected 26th from date picker at (627, 329) on .react-datepicker__day--026:not(.react-datepicker__day--outside-month)
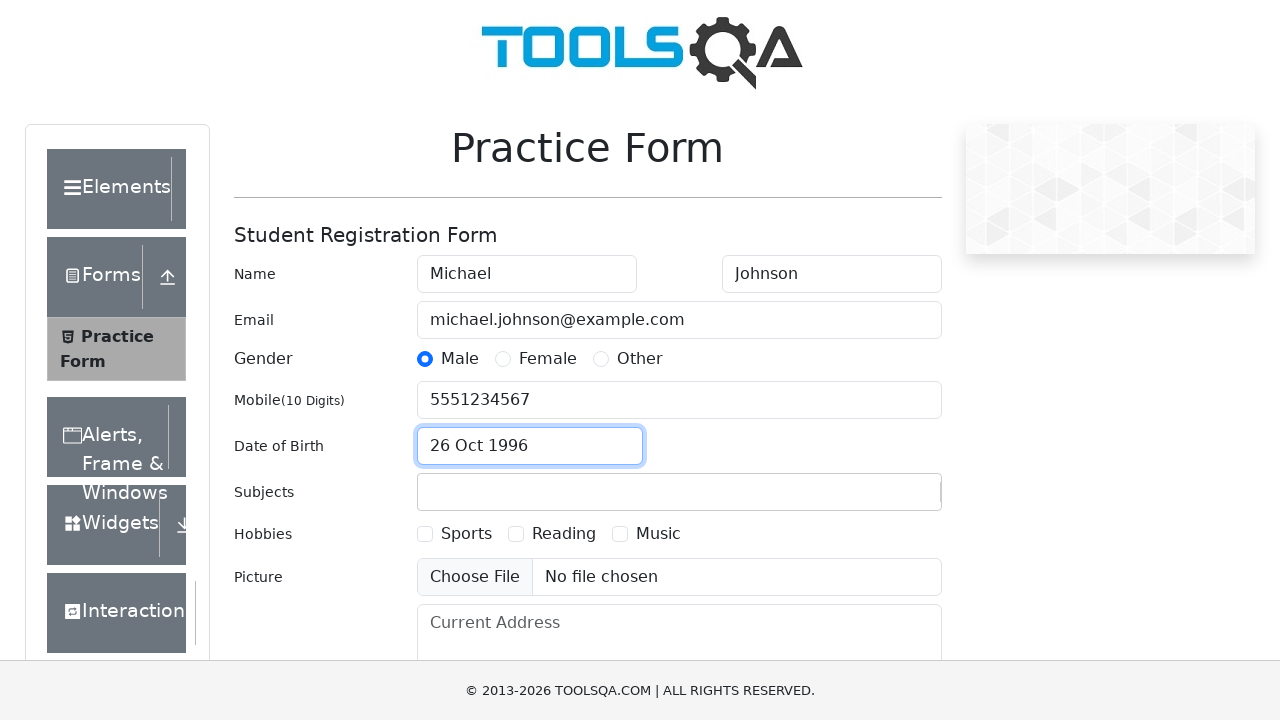

Filled subjects field with 'English' on #subjectsInput
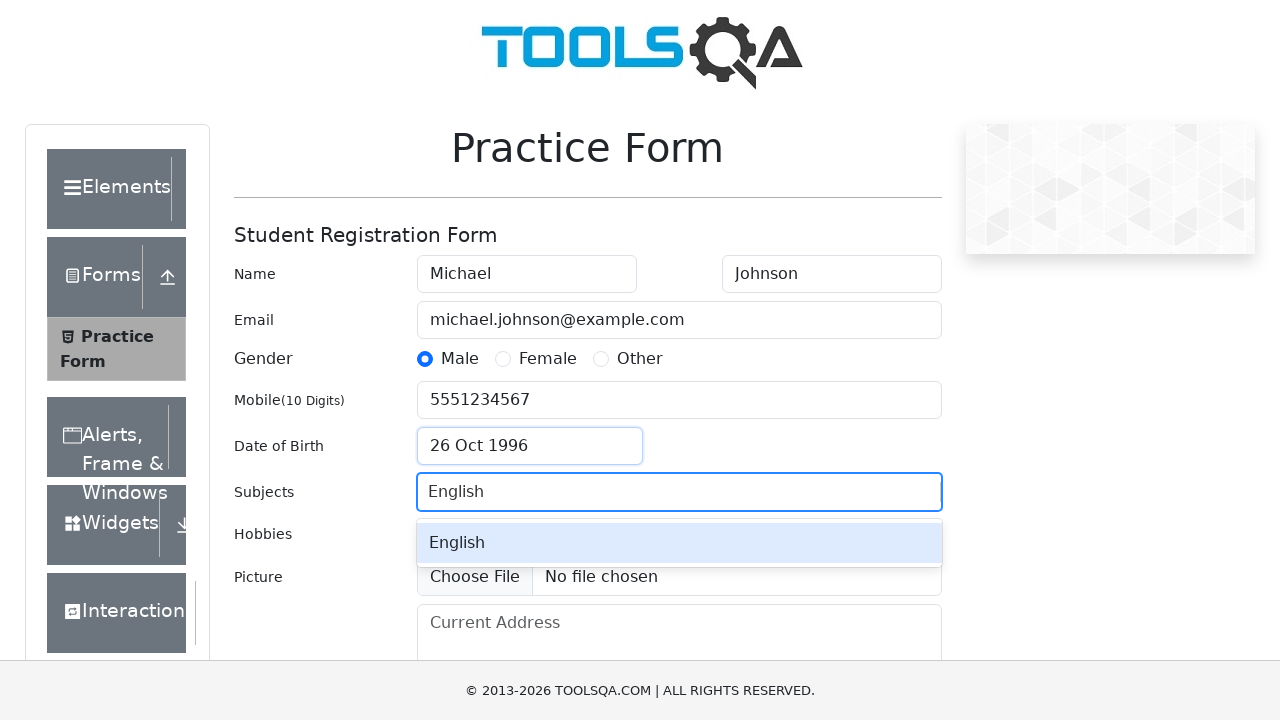

Pressed Enter to confirm subject selection
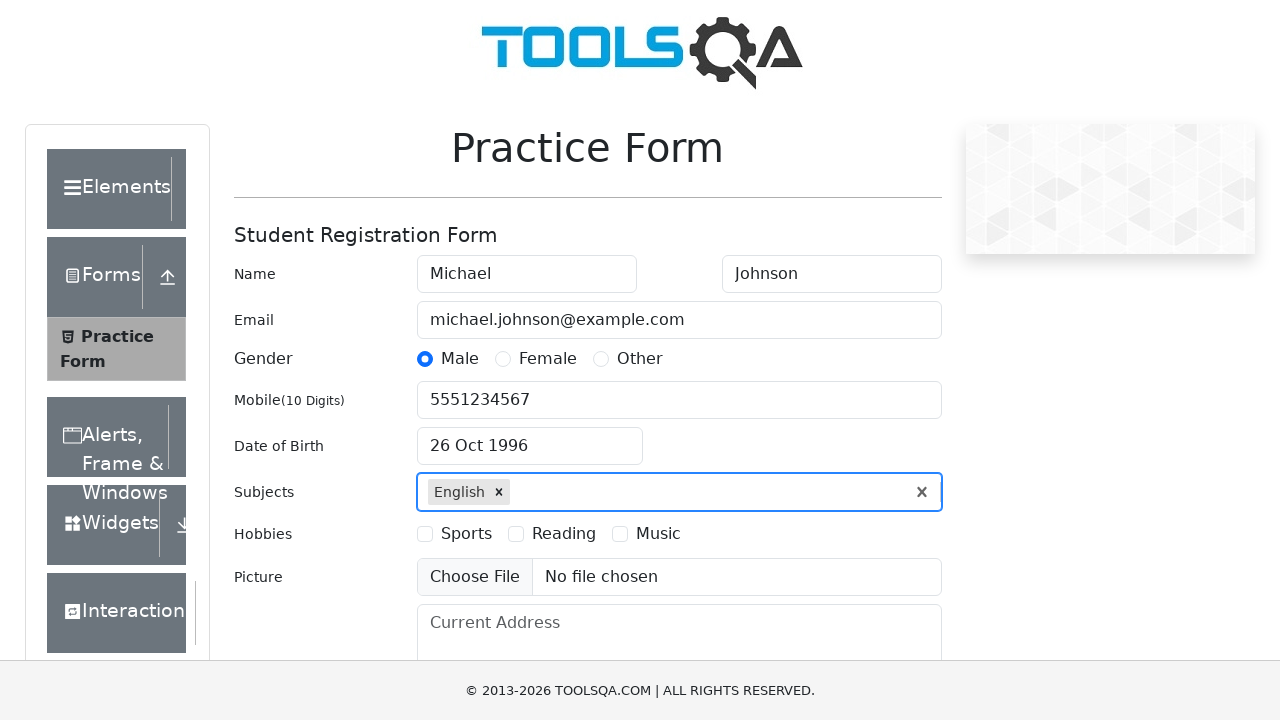

Checked first hobby checkbox at (466, 534) on label[for='hobbies-checkbox-1']
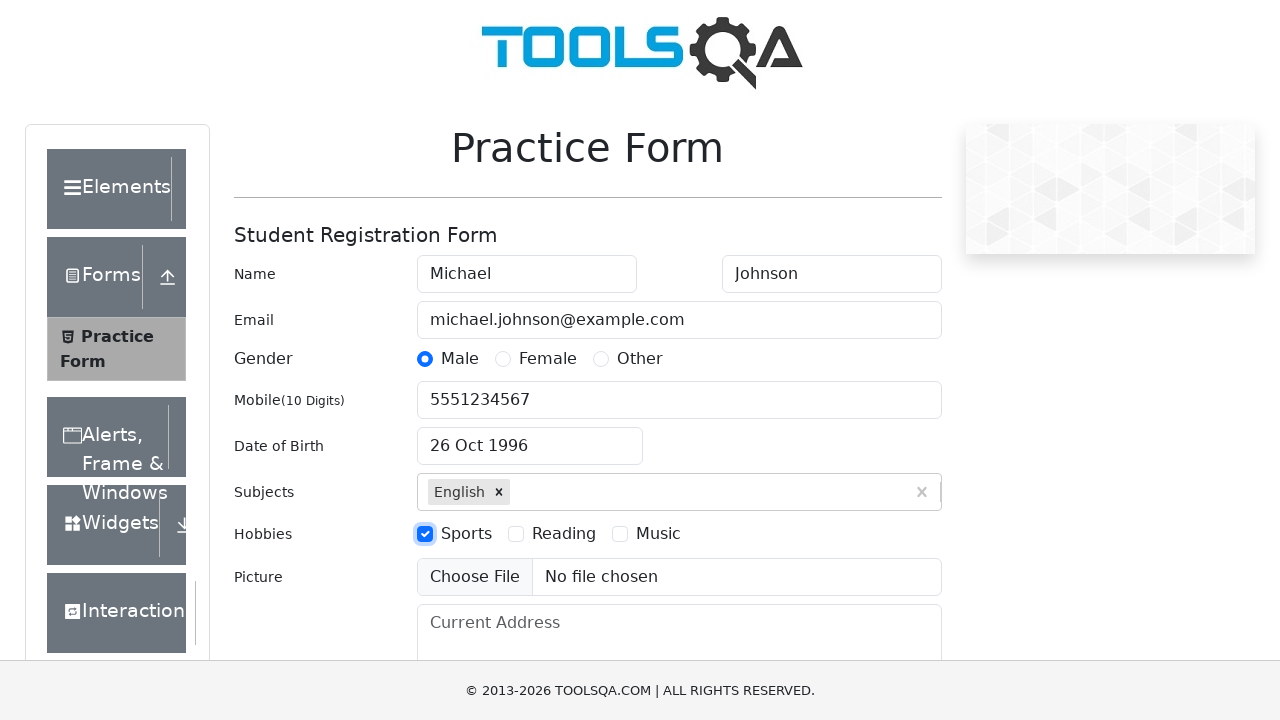

Checked second hobby checkbox at (564, 534) on label[for='hobbies-checkbox-2']
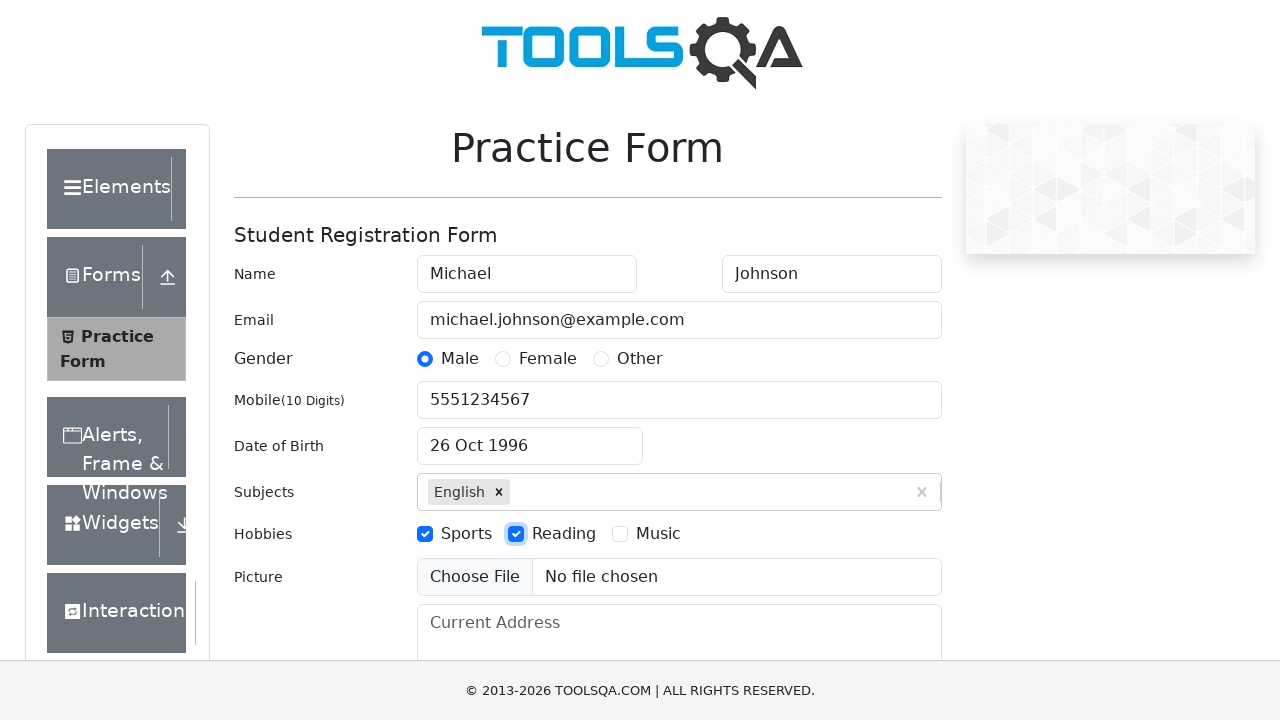

Filled current address field with '123 Main Street, Springfield, IL 62701' on #currentAddress
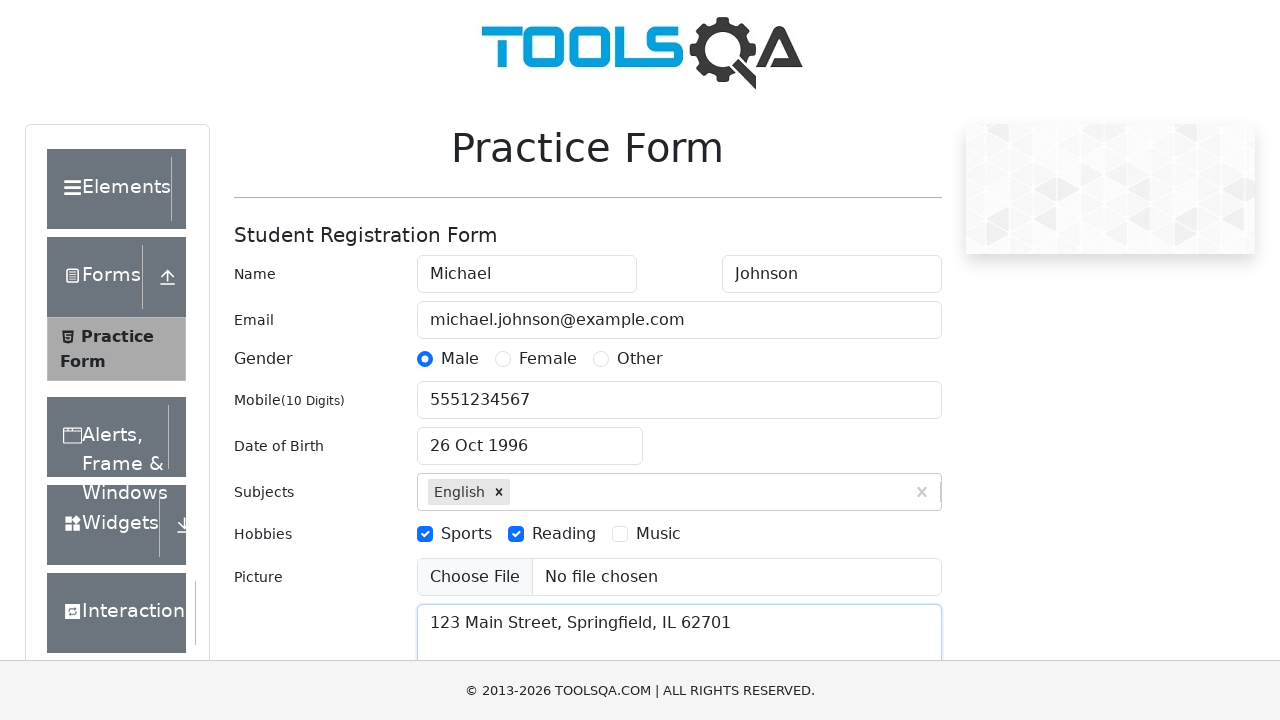

Scrolled down 300 pixels to reveal state/city dropdowns
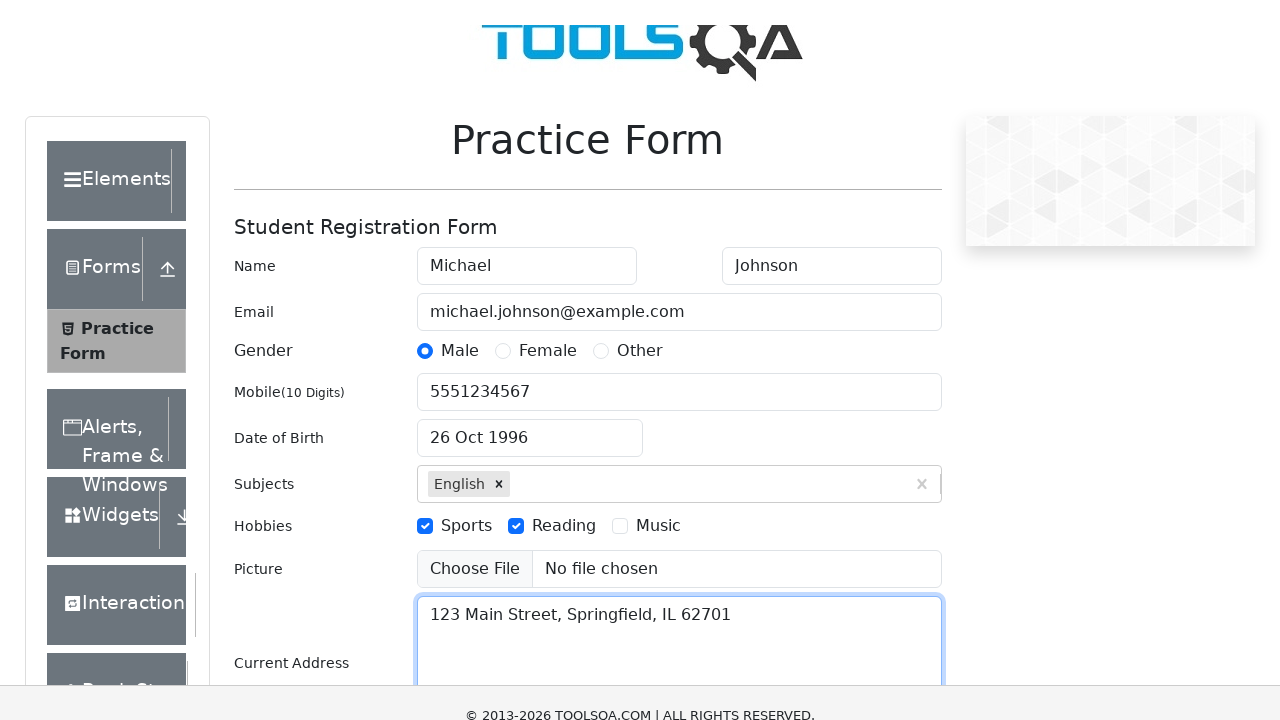

Clicked state dropdown to open options at (527, 465) on #state
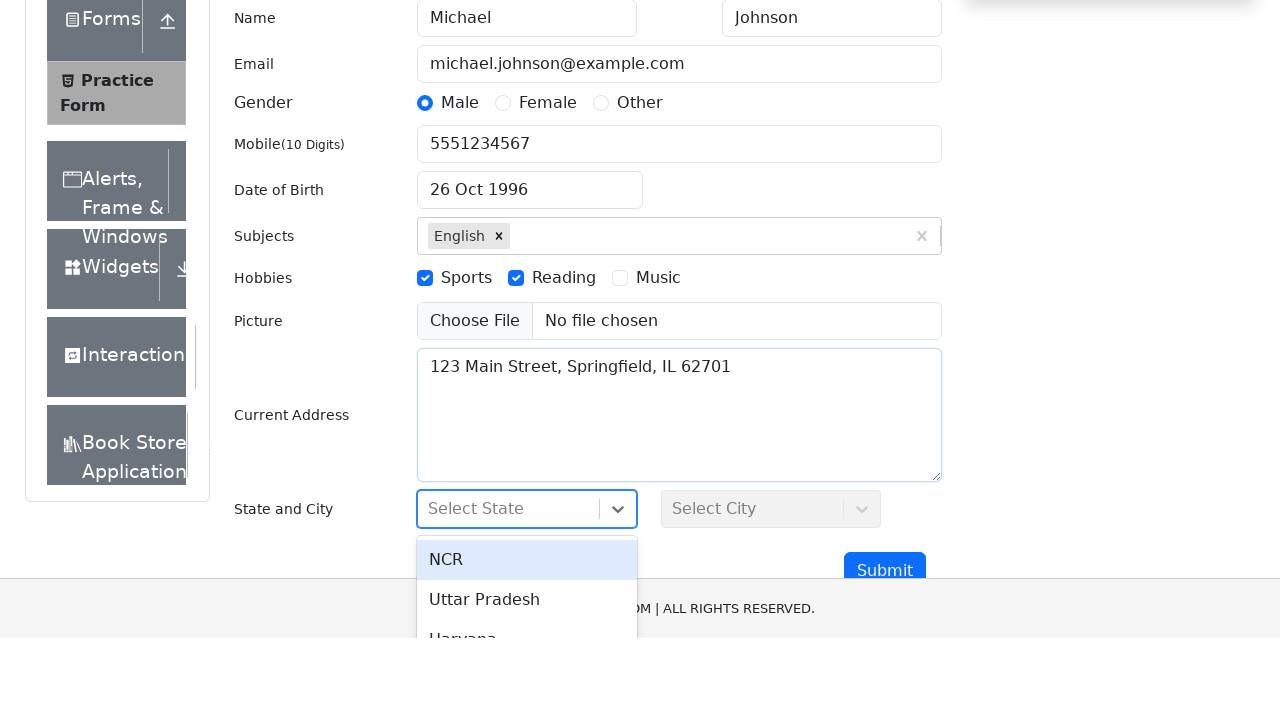

Selected first state option from dropdown at (527, 488) on #react-select-3-option-0
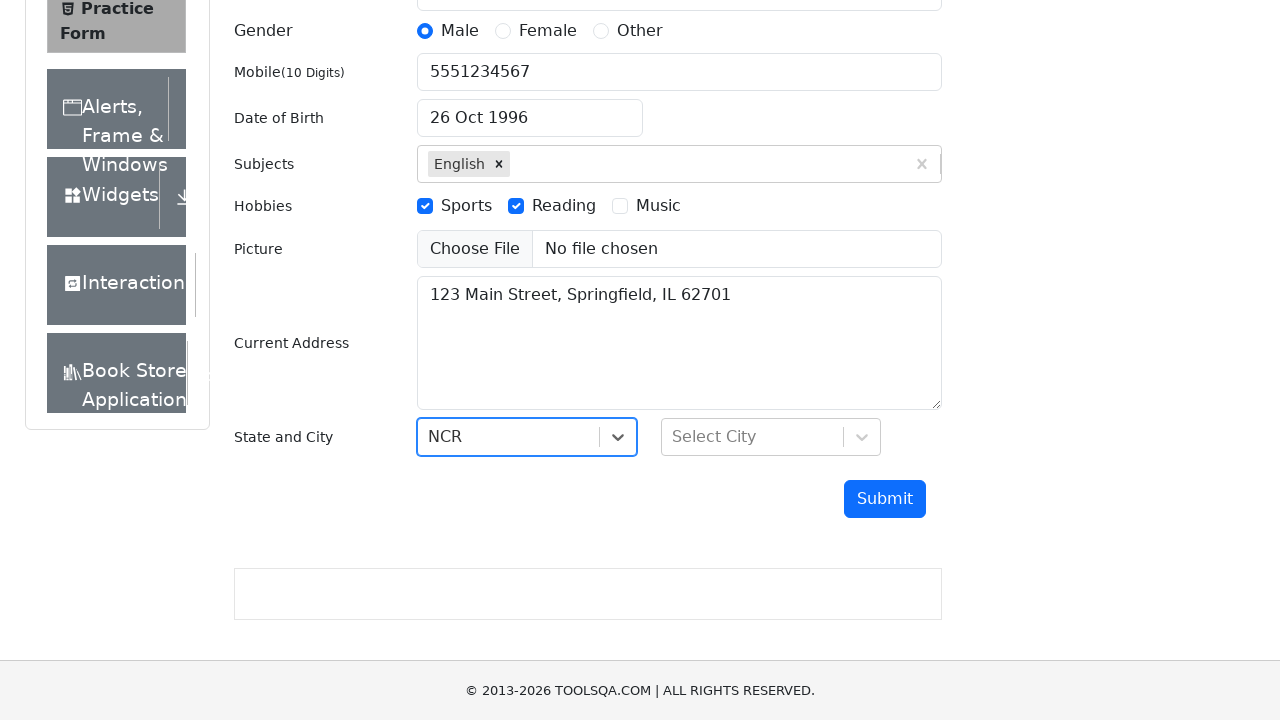

Clicked city dropdown to open options at (771, 437) on #city
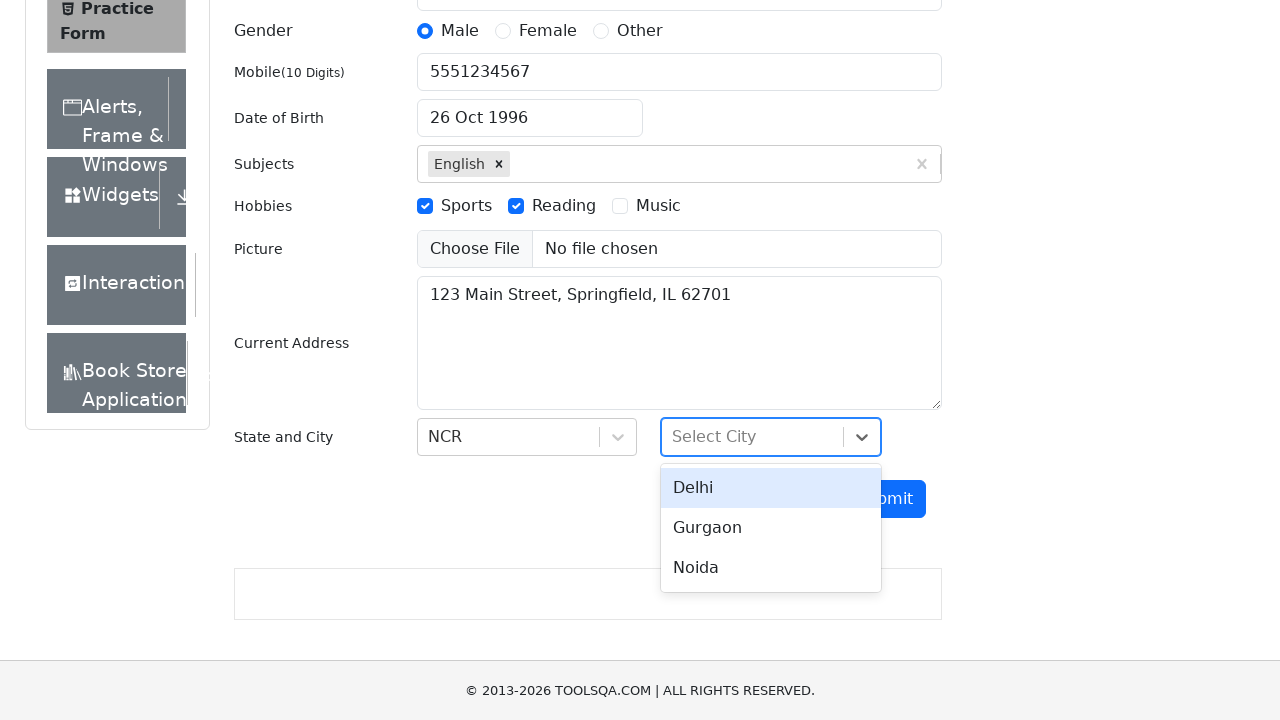

Selected first city option from dropdown at (771, 488) on #react-select-4-option-0
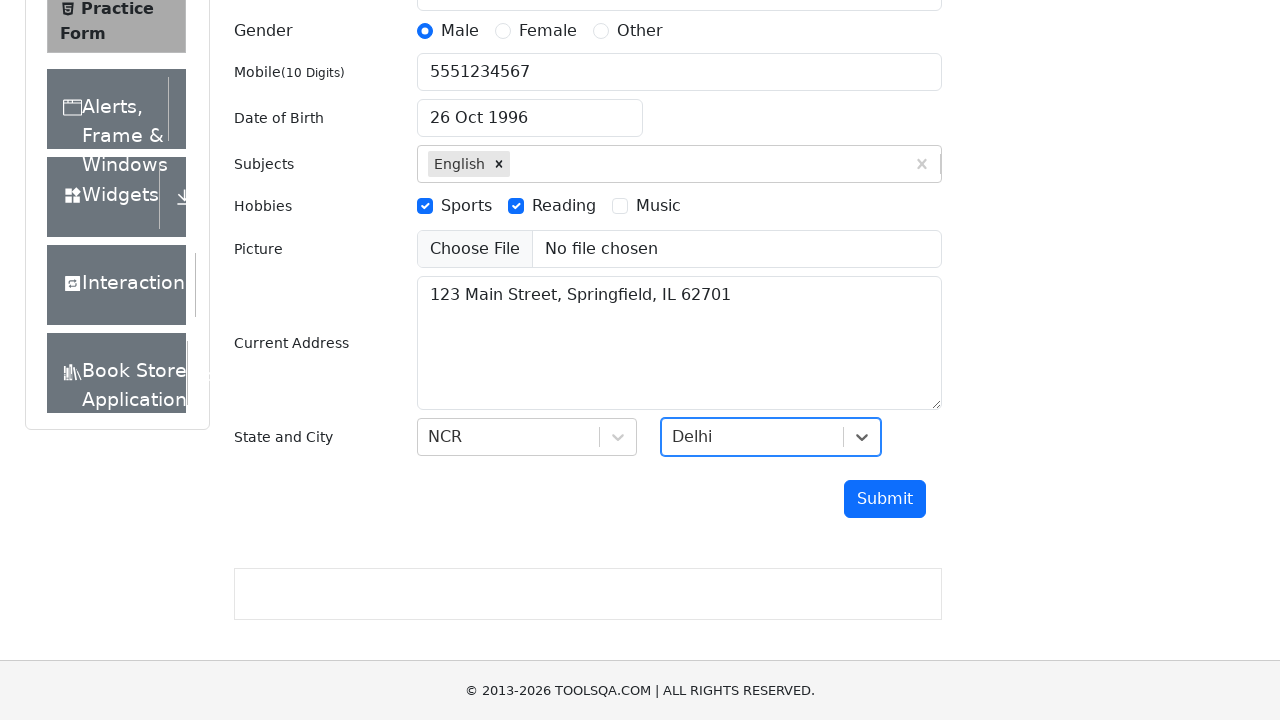

Clicked submit button to submit the form at (885, 499) on #submit
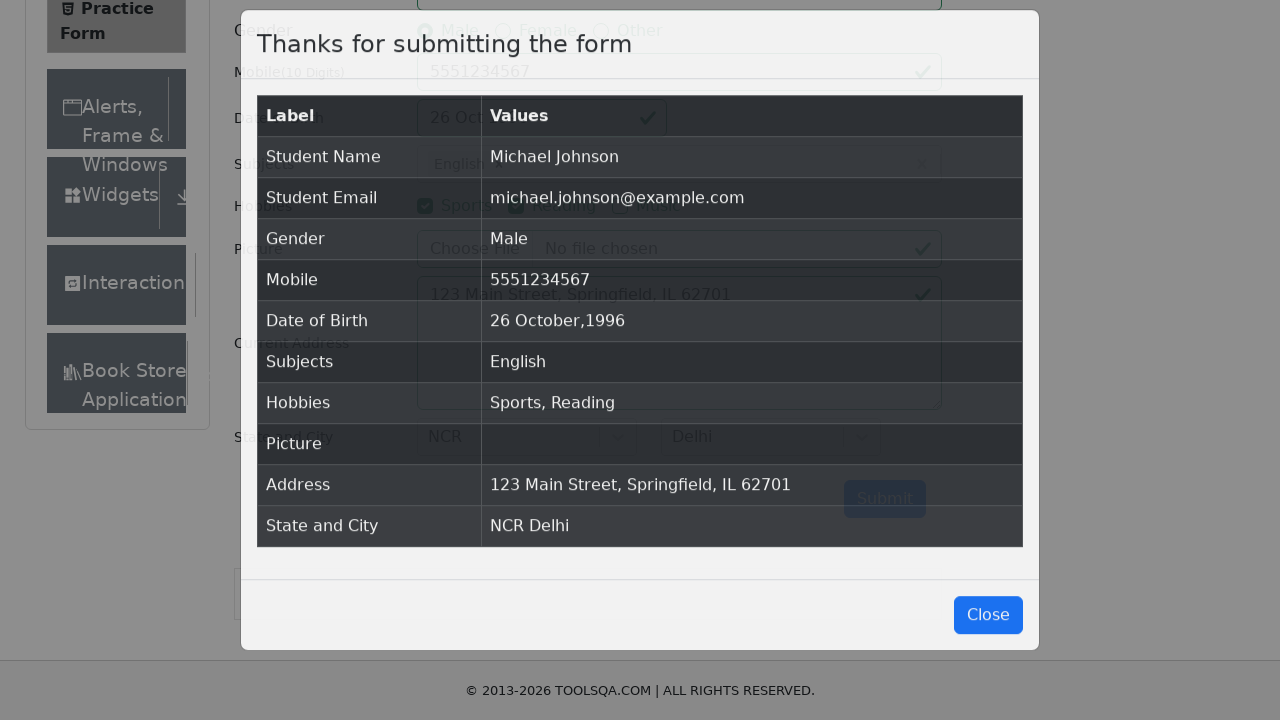

Form submission confirmed - modal content appeared
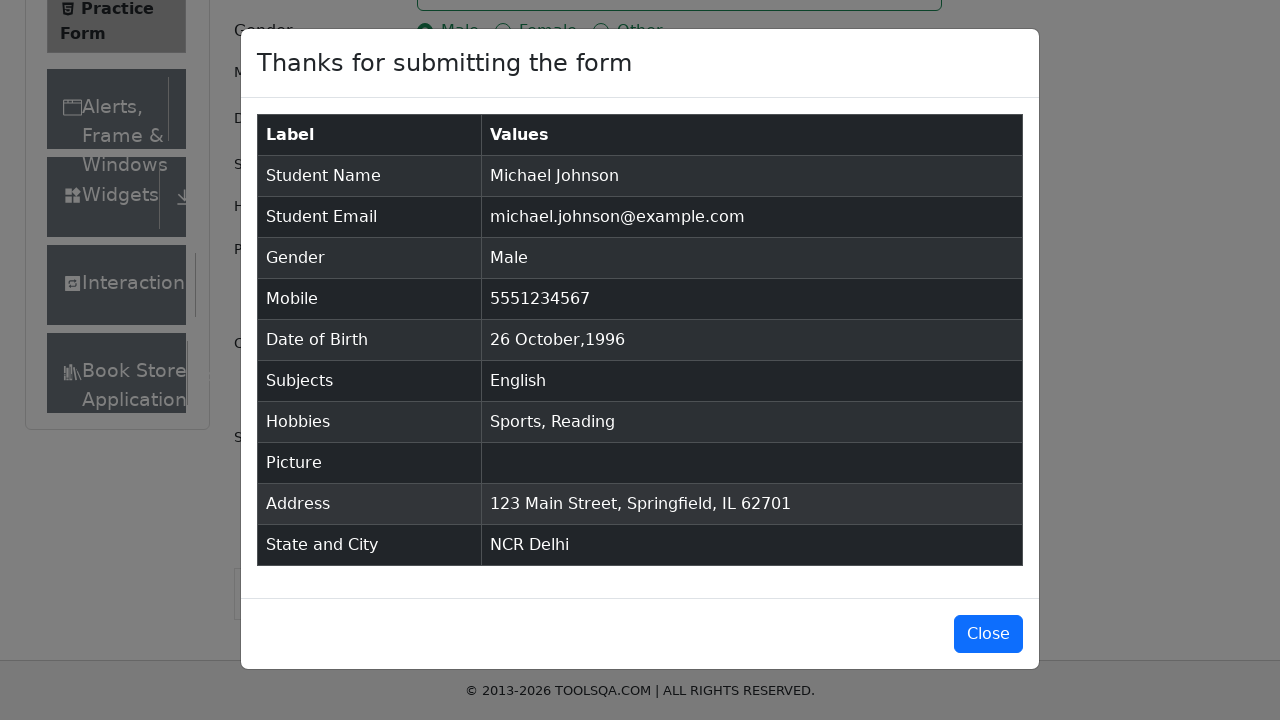

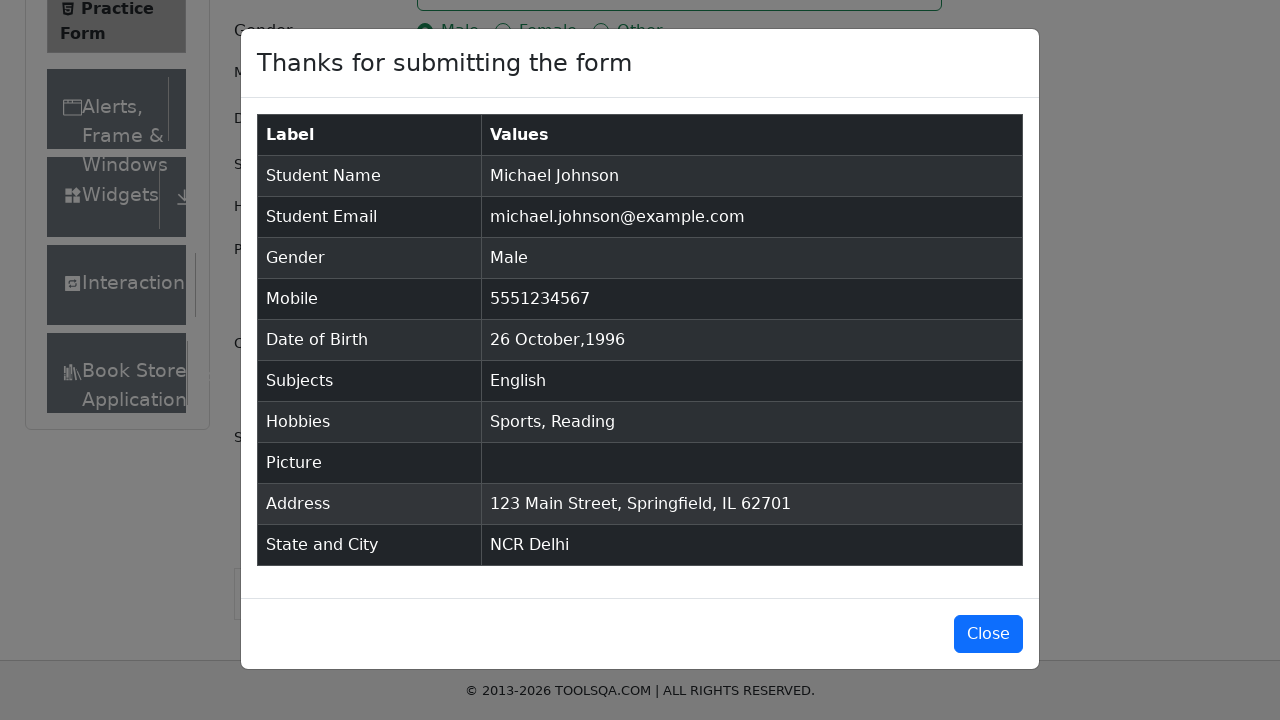